Navigates to Rediff website, switches to the money iframe, and verifies the NSE index element is displayed

Starting URL: https://www.rediff.com/

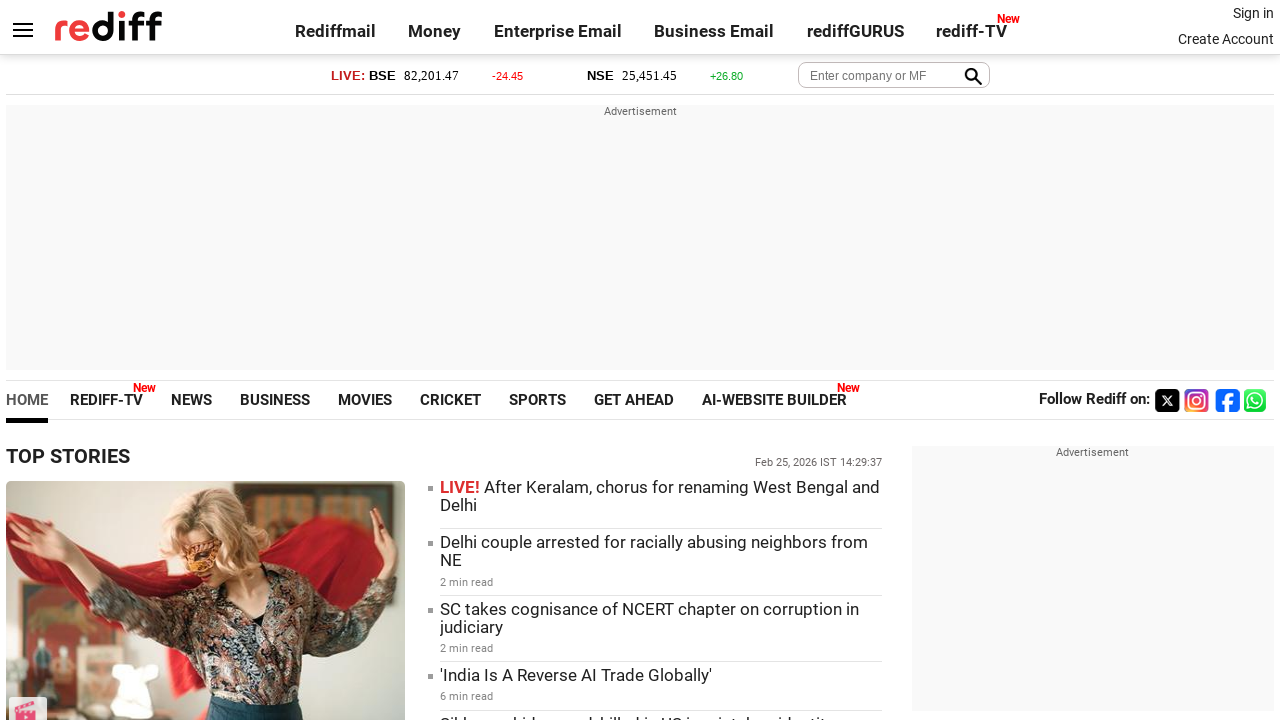

Navigated to Rediff website
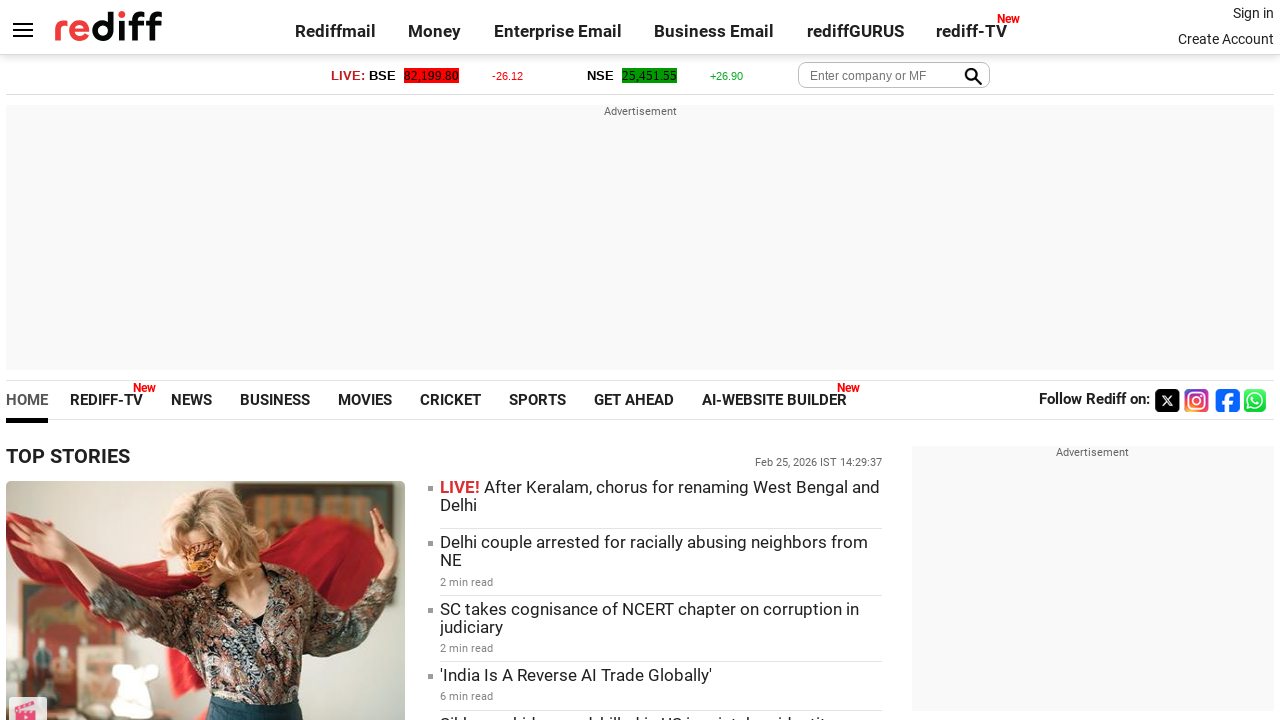

Located the money iframe
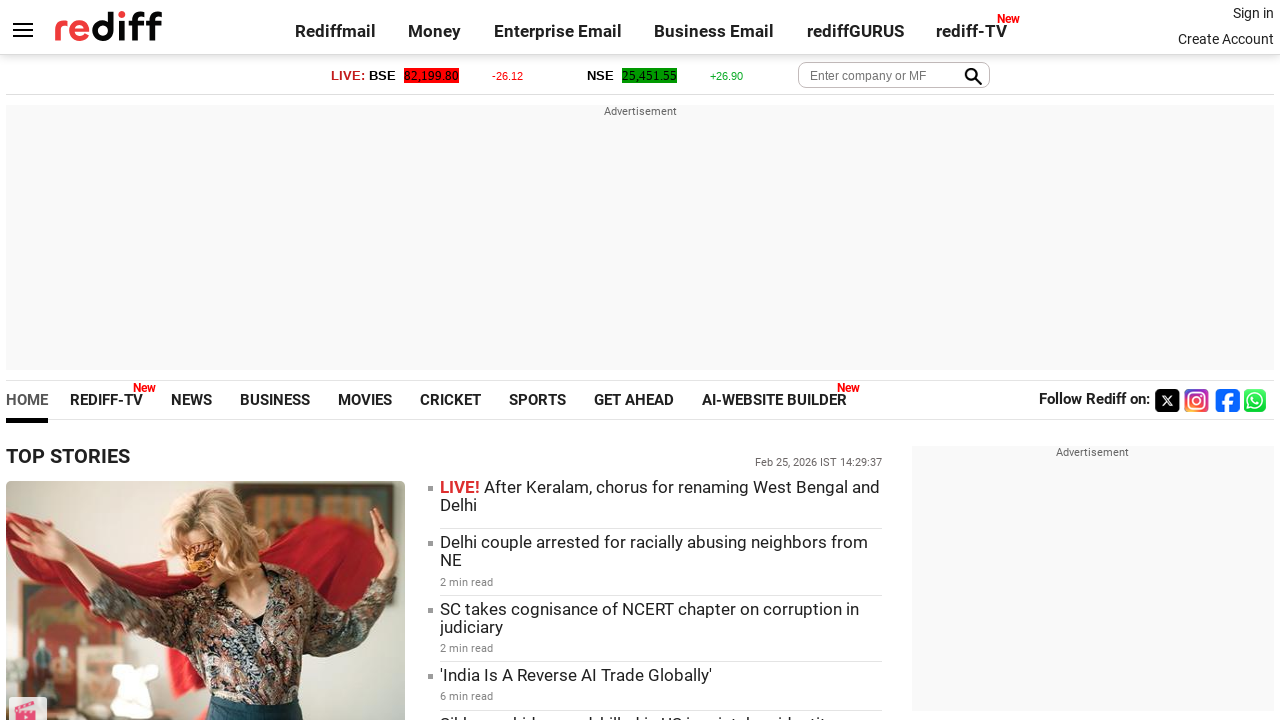

NSE index element is displayed in the money iframe
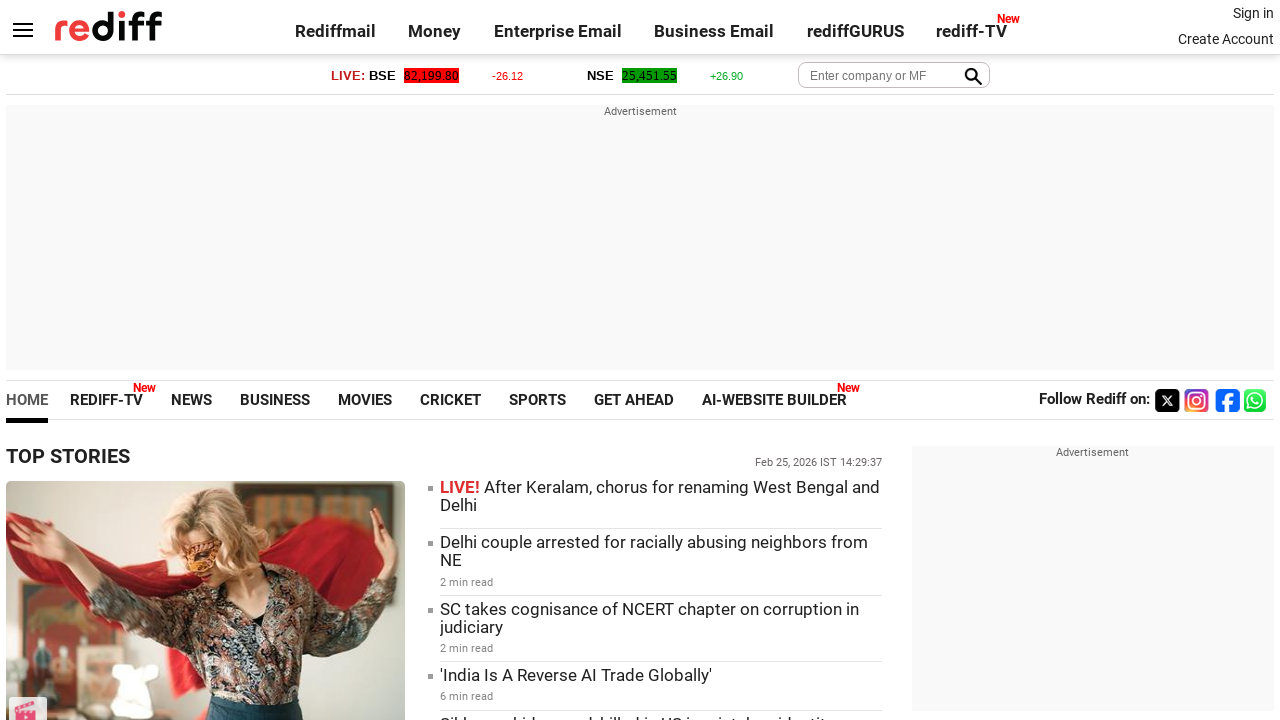

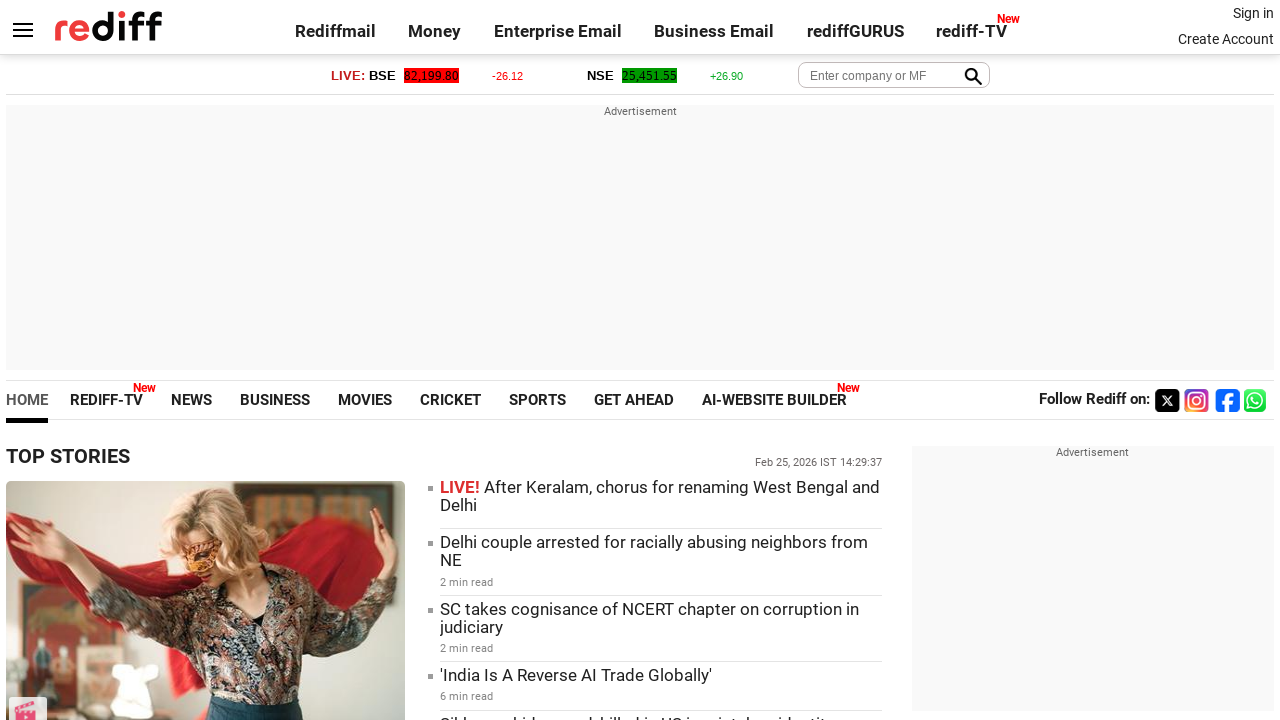